Verifies the CaterOrange text content spelling is correct

Starting URL: https://app.caterorange.com/

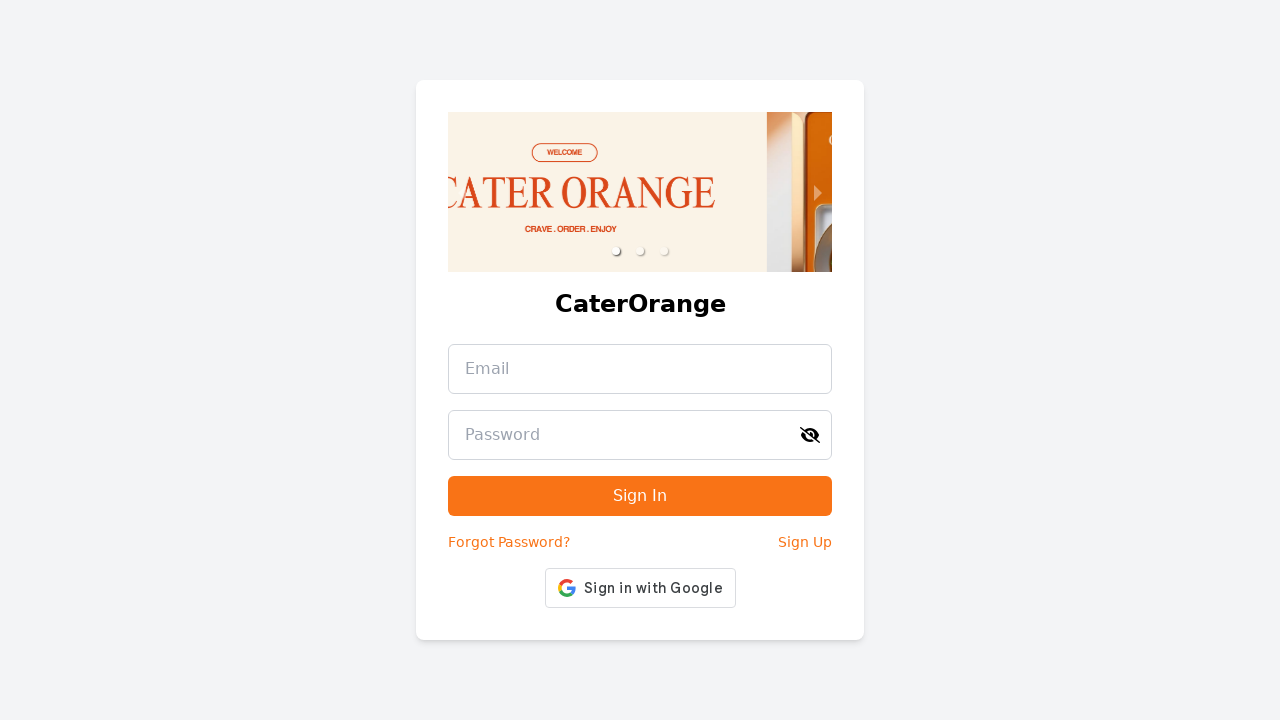

Navigated to CaterOrange sign in page
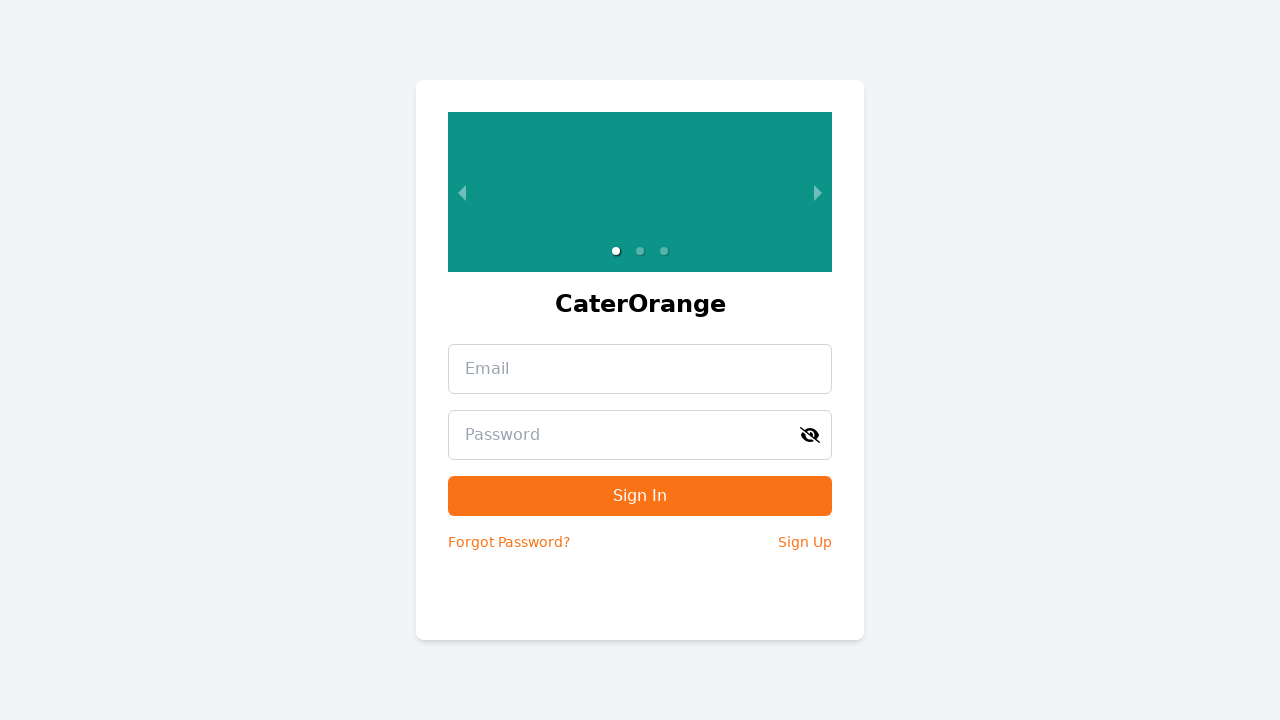

Retrieved CaterOrange header text content
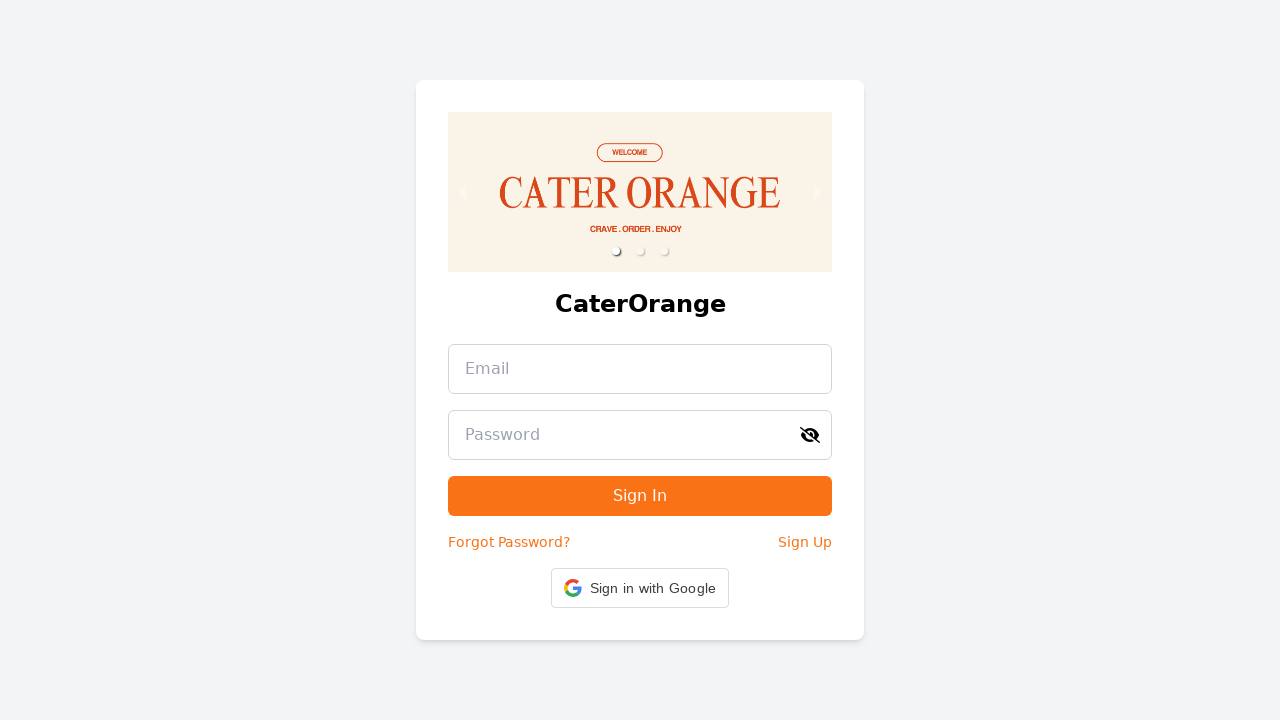

Verified CaterOrange text spelling is correct
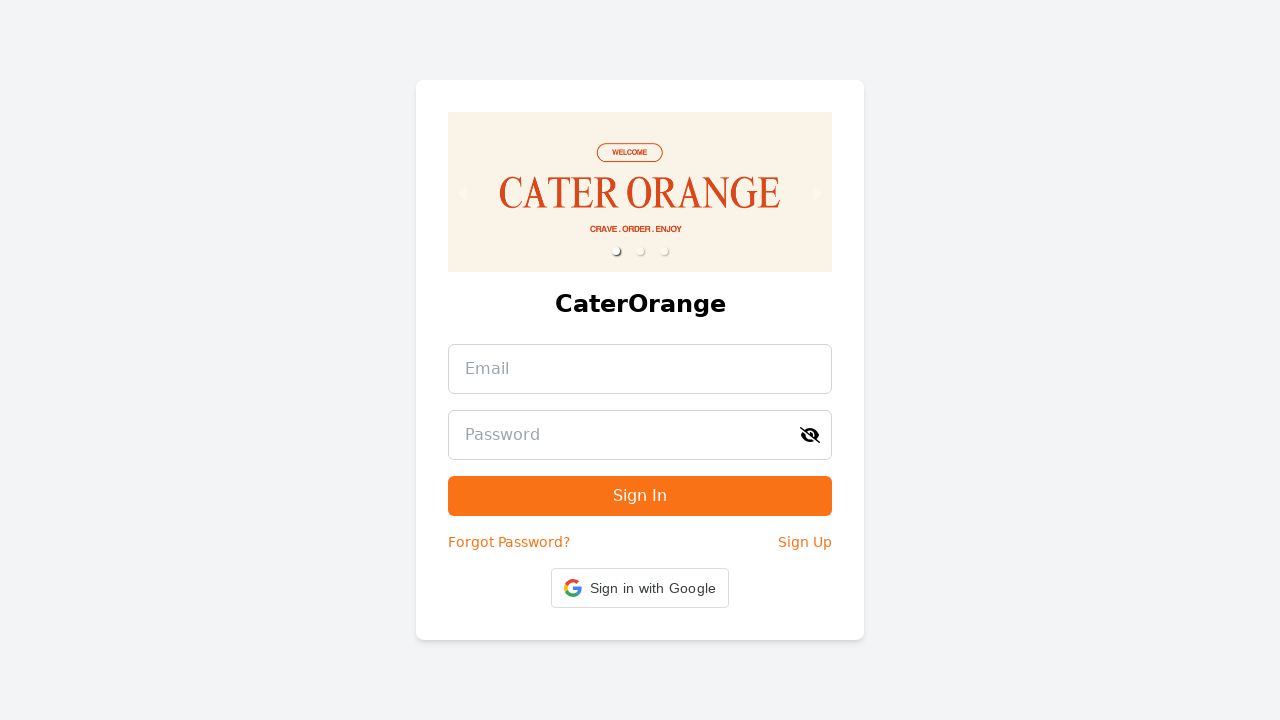

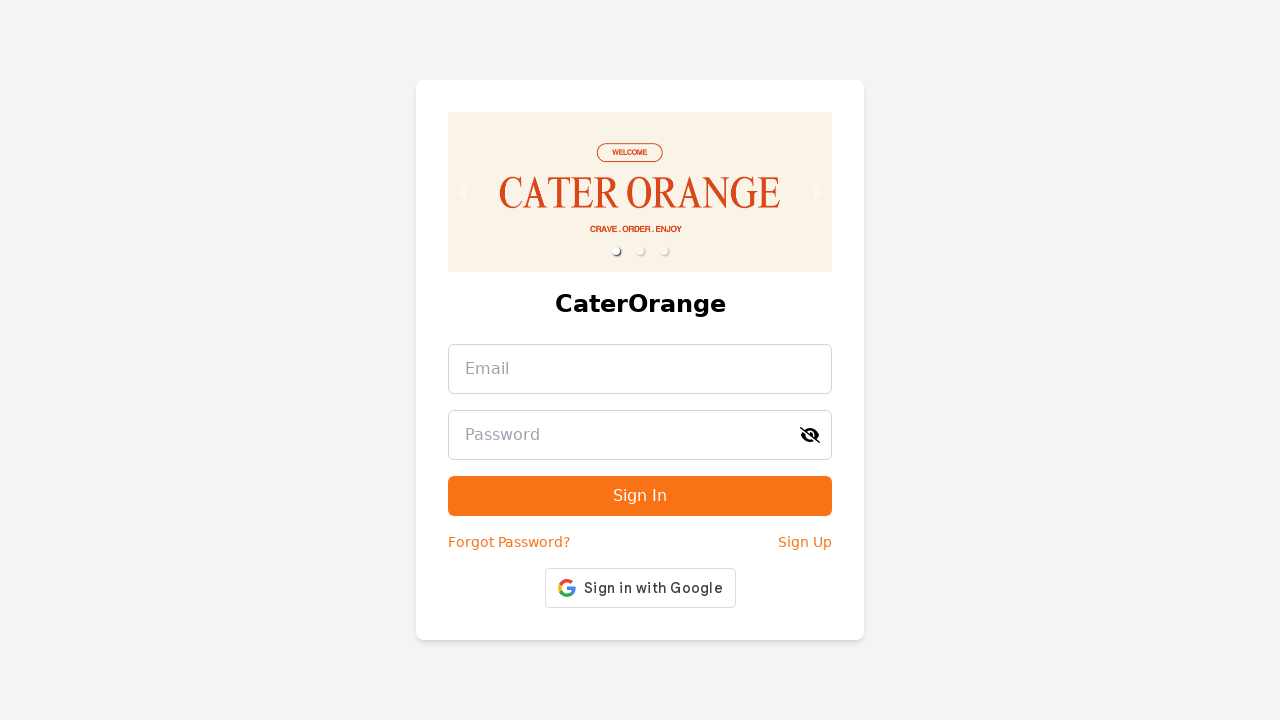